Opens multiple links in new tabs by using Ctrl+Click on each link in the LinkList widget

Starting URL: https://omayo.blogspot.com/#

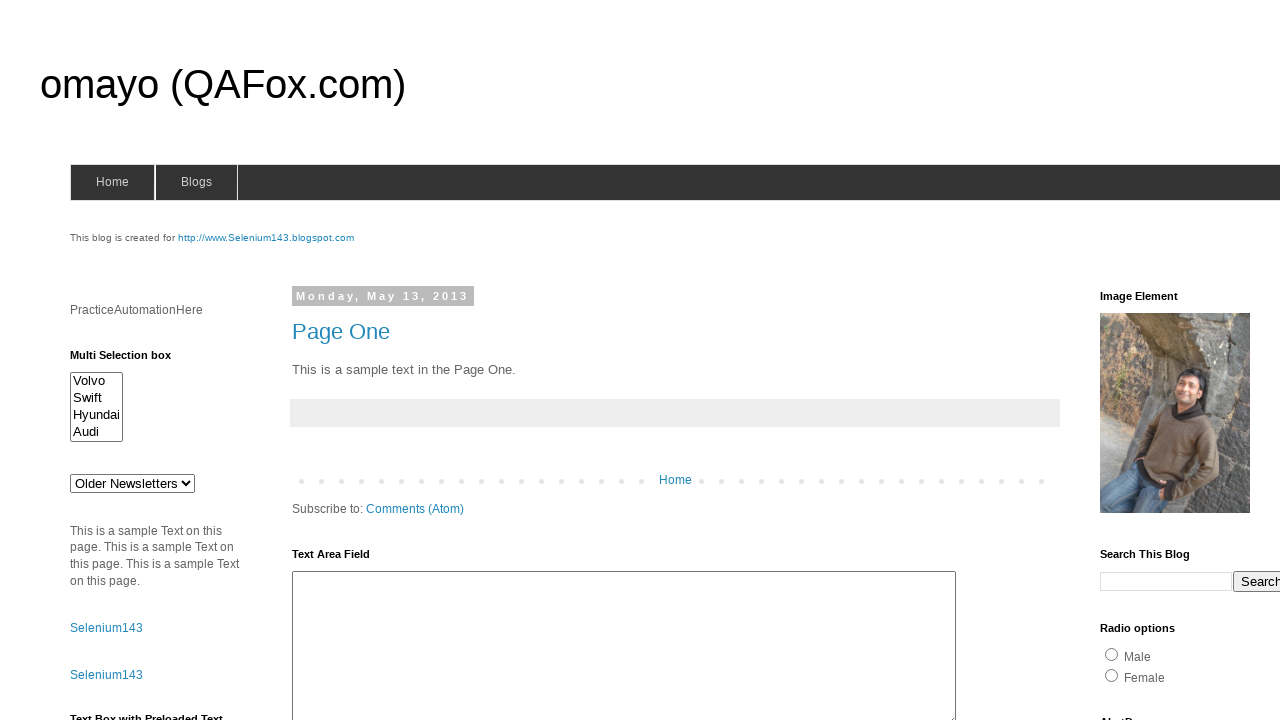

Navigated to omayo.blogspot.com home page
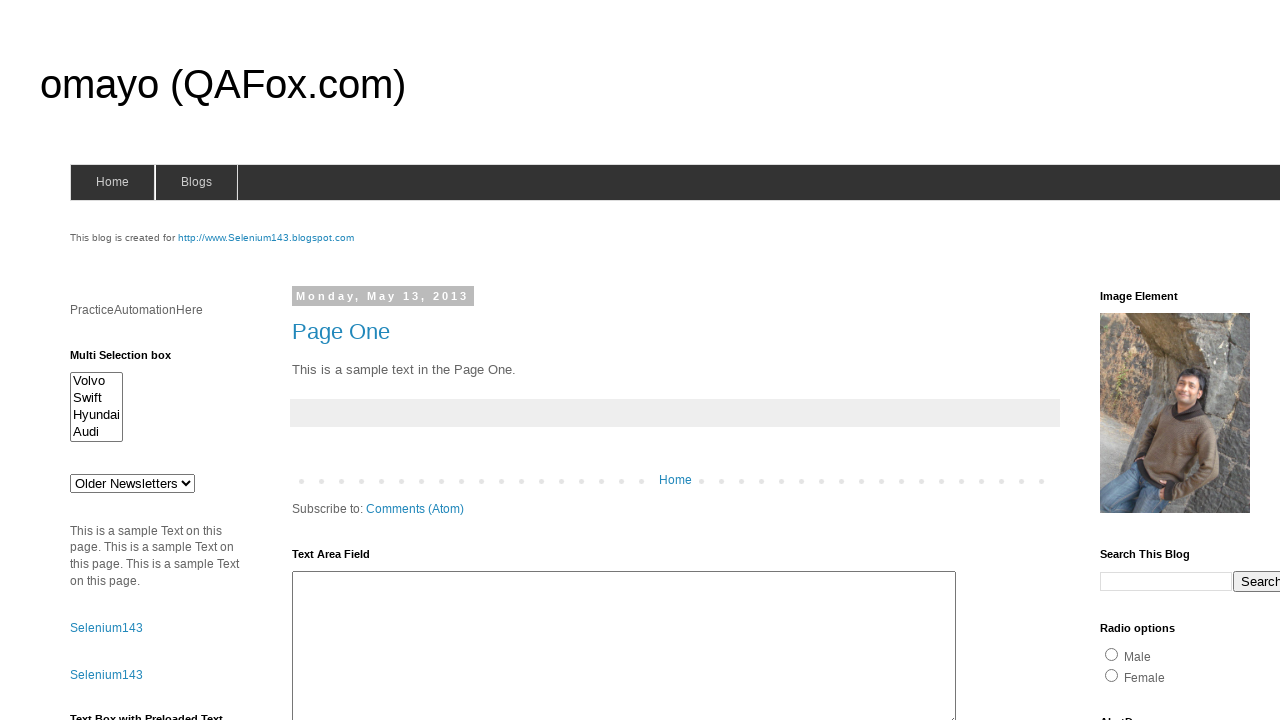

Located all links in LinkList1 widget
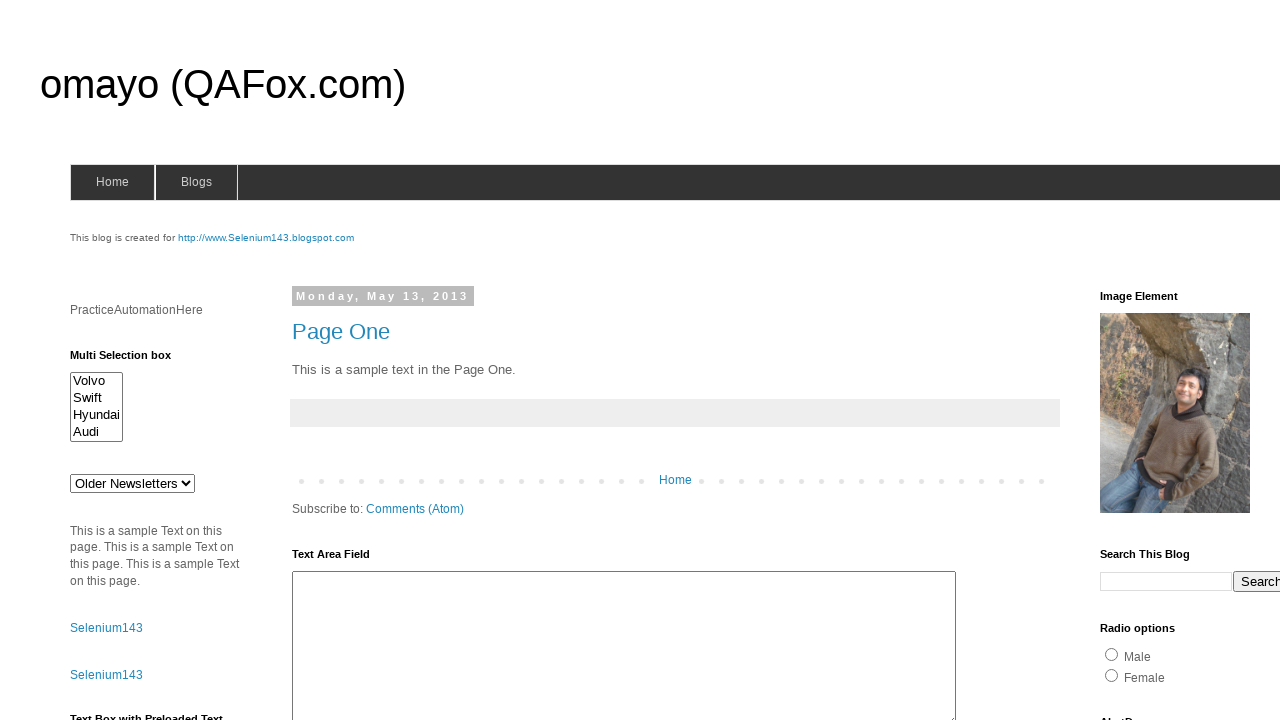

Ctrl+Clicked a link to open in new tab at (1160, 360) on xpath=//div[@id='LinkList1']//div[@class='widget-content']//a >> nth=0
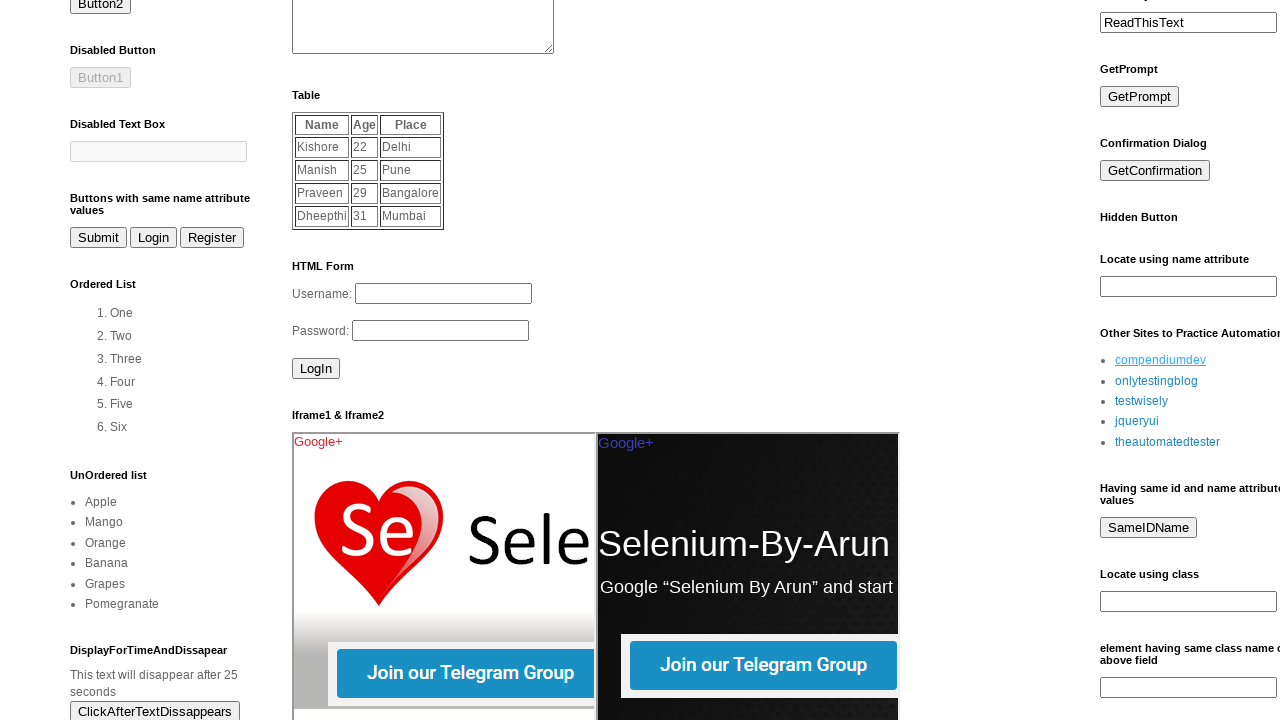

Waited 1 second before clicking next link
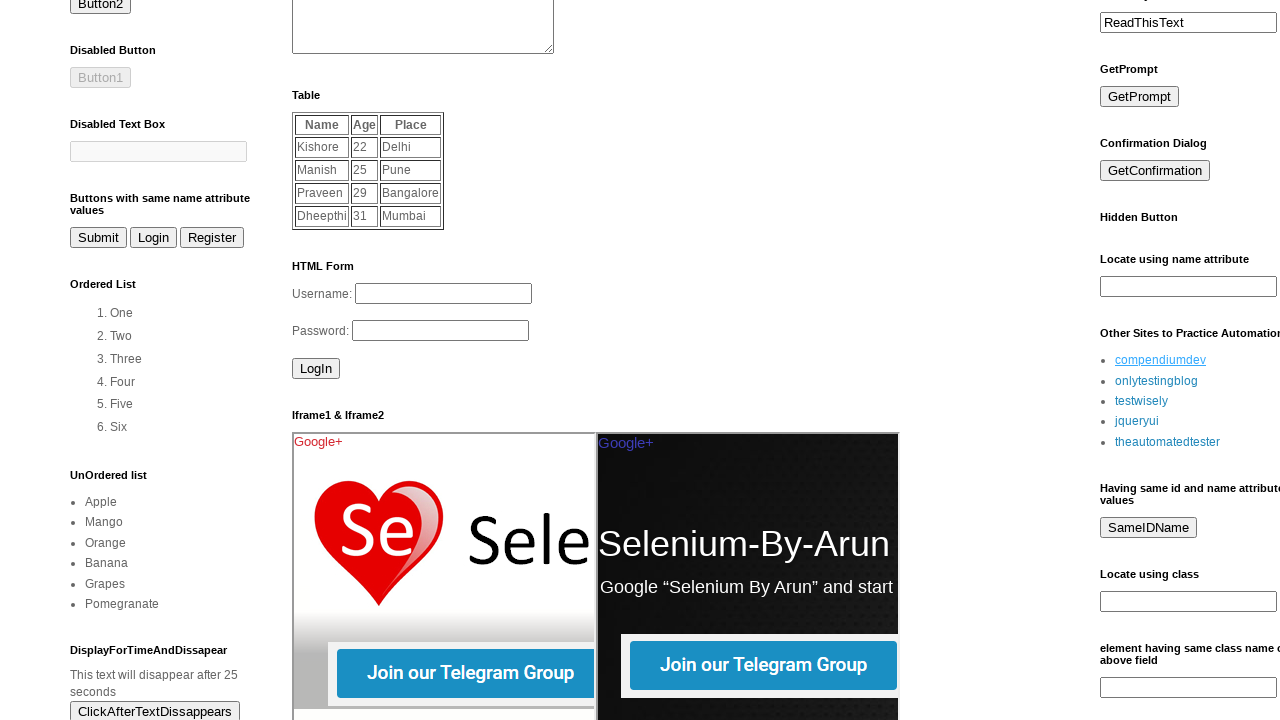

Ctrl+Clicked a link to open in new tab at (1156, 381) on xpath=//div[@id='LinkList1']//div[@class='widget-content']//a >> nth=1
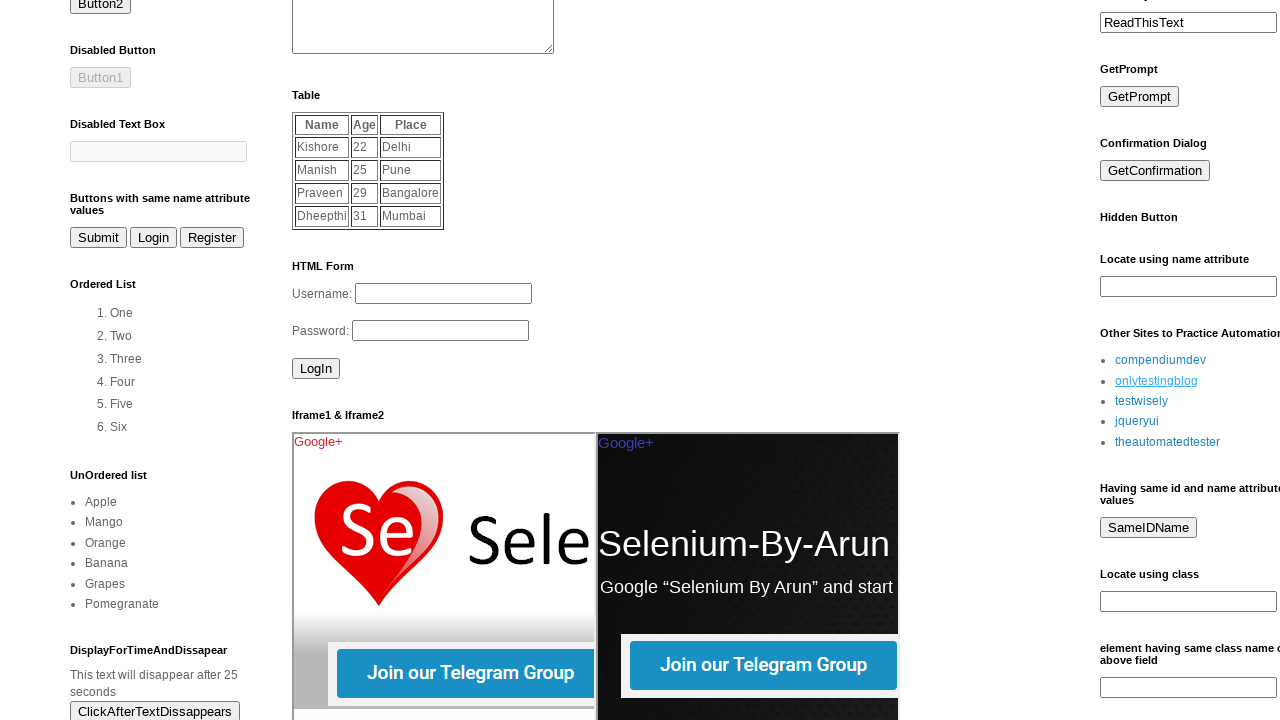

Waited 1 second before clicking next link
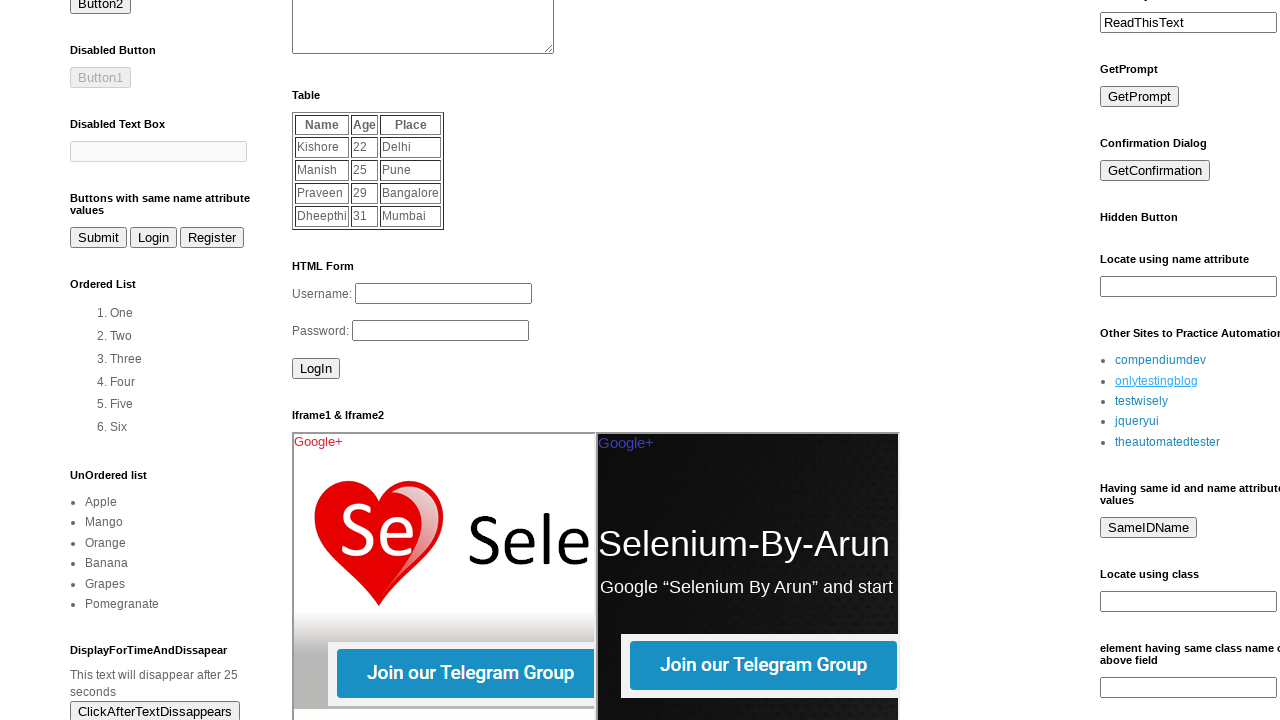

Ctrl+Clicked a link to open in new tab at (1142, 401) on xpath=//div[@id='LinkList1']//div[@class='widget-content']//a >> nth=2
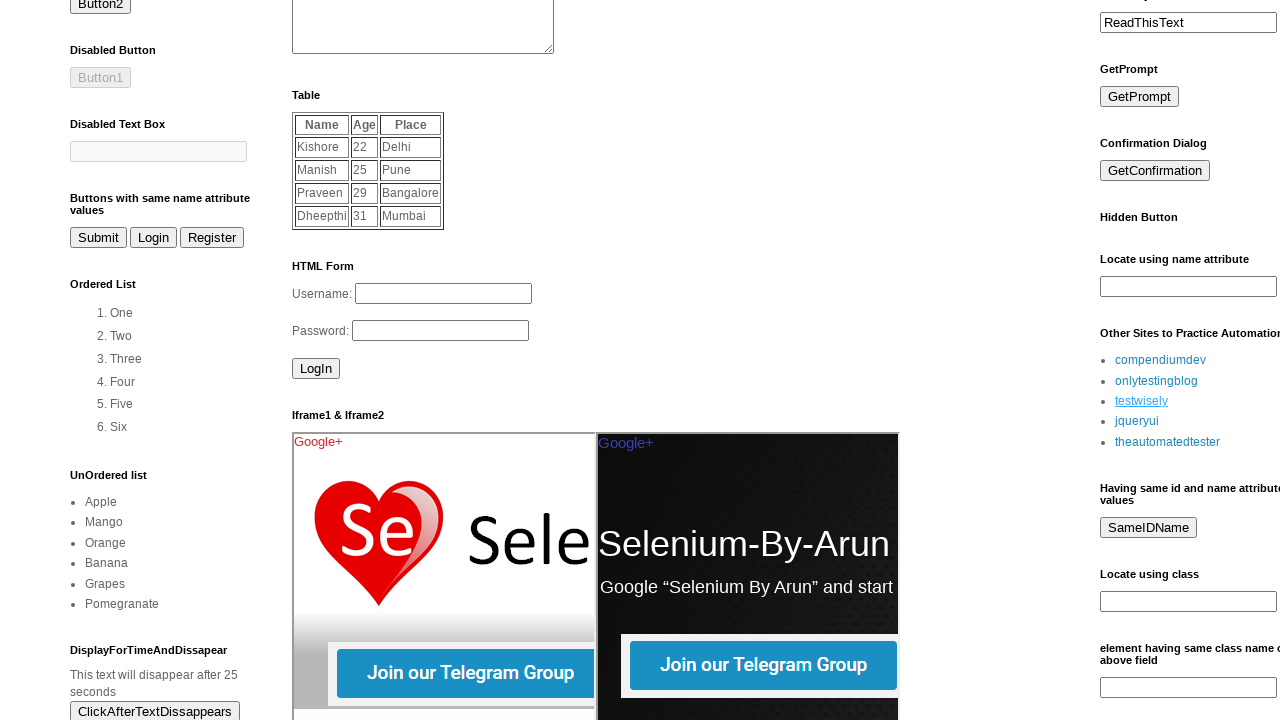

Waited 1 second before clicking next link
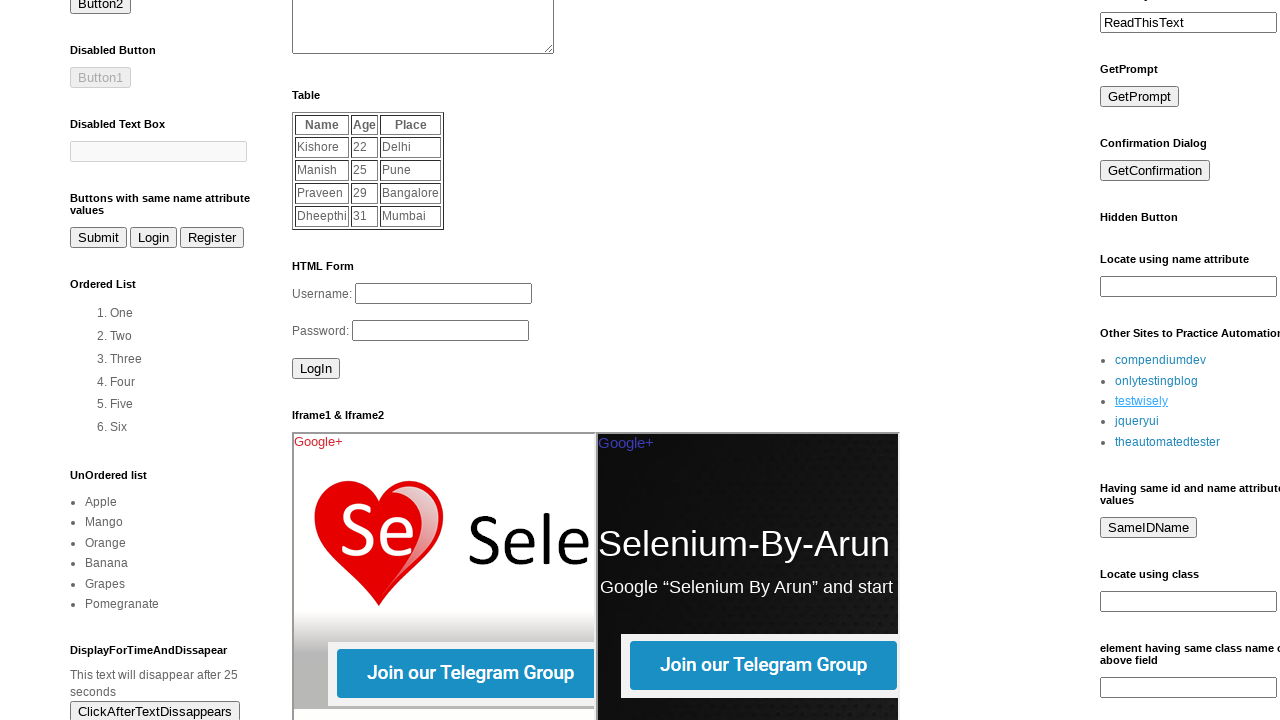

Ctrl+Clicked a link to open in new tab at (1137, 421) on xpath=//div[@id='LinkList1']//div[@class='widget-content']//a >> nth=3
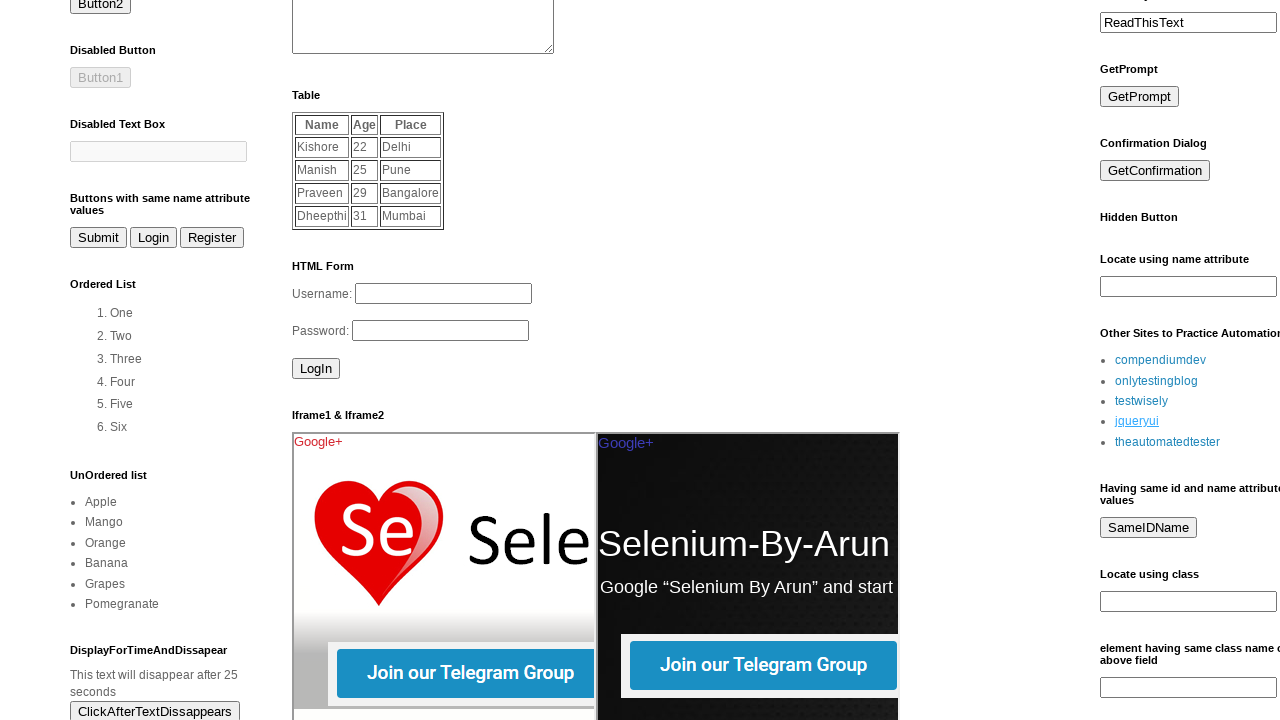

Waited 1 second before clicking next link
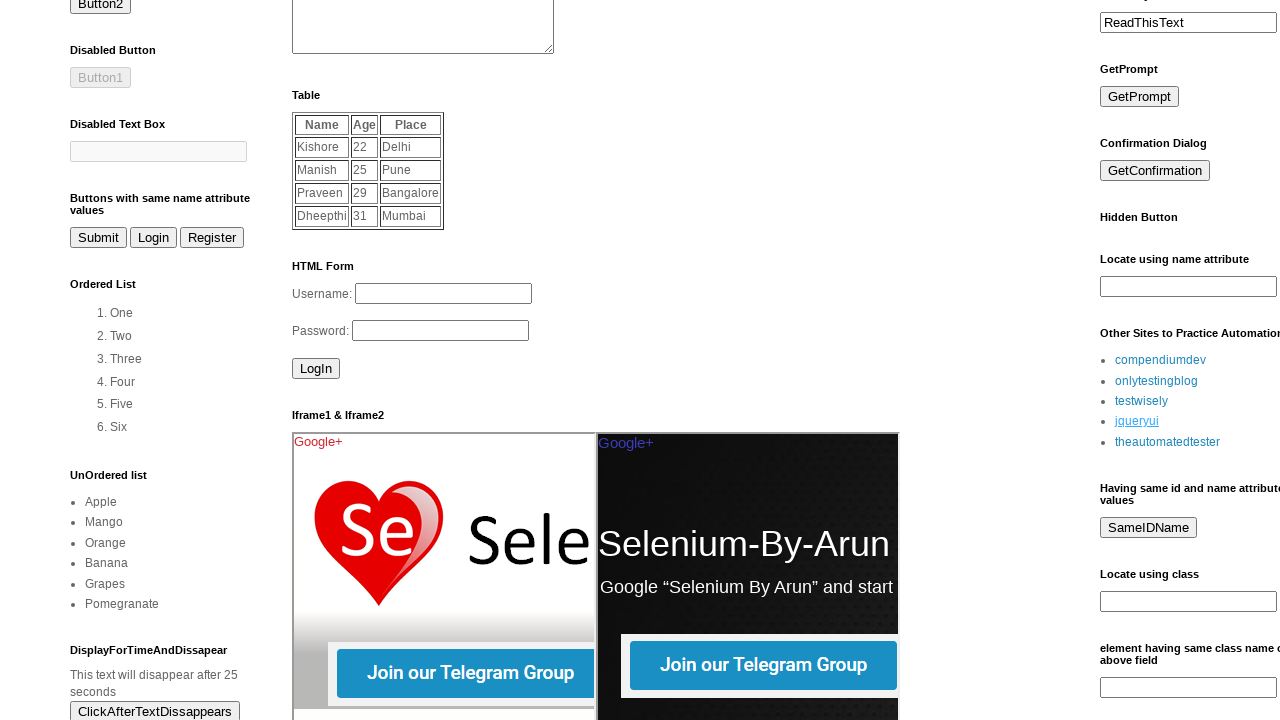

Ctrl+Clicked a link to open in new tab at (1168, 442) on xpath=//div[@id='LinkList1']//div[@class='widget-content']//a >> nth=4
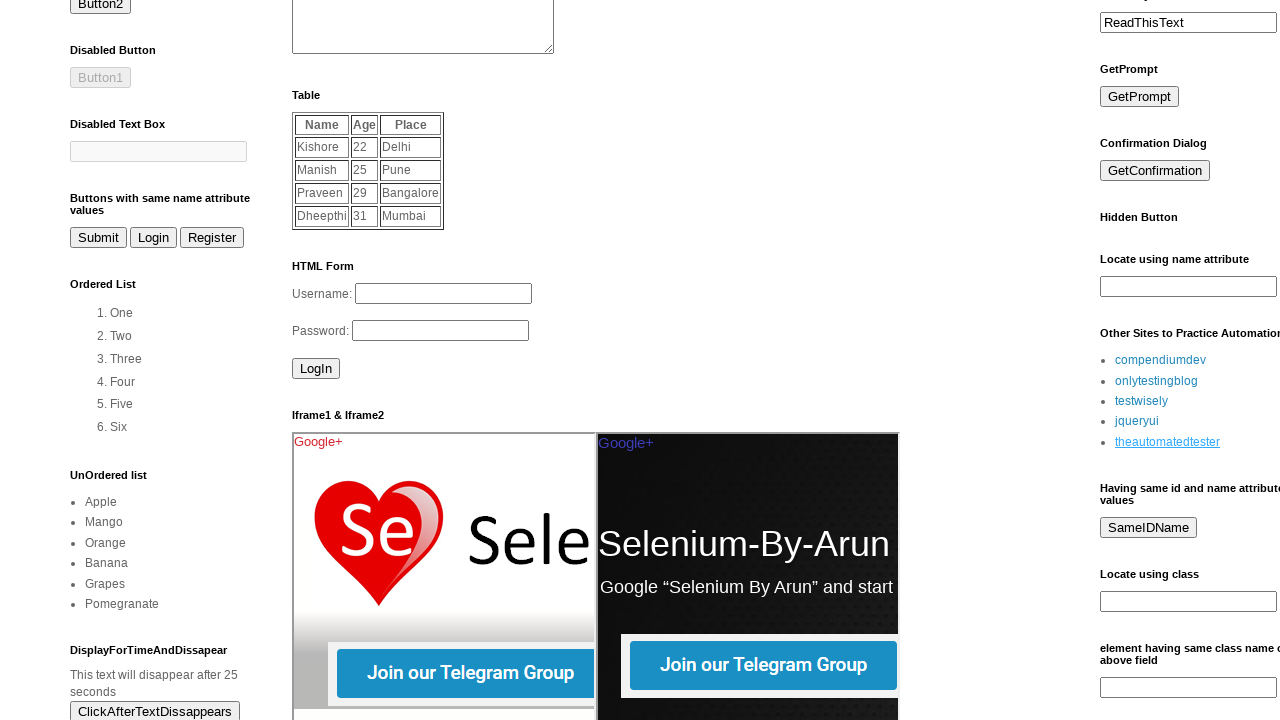

Waited 1 second before clicking next link
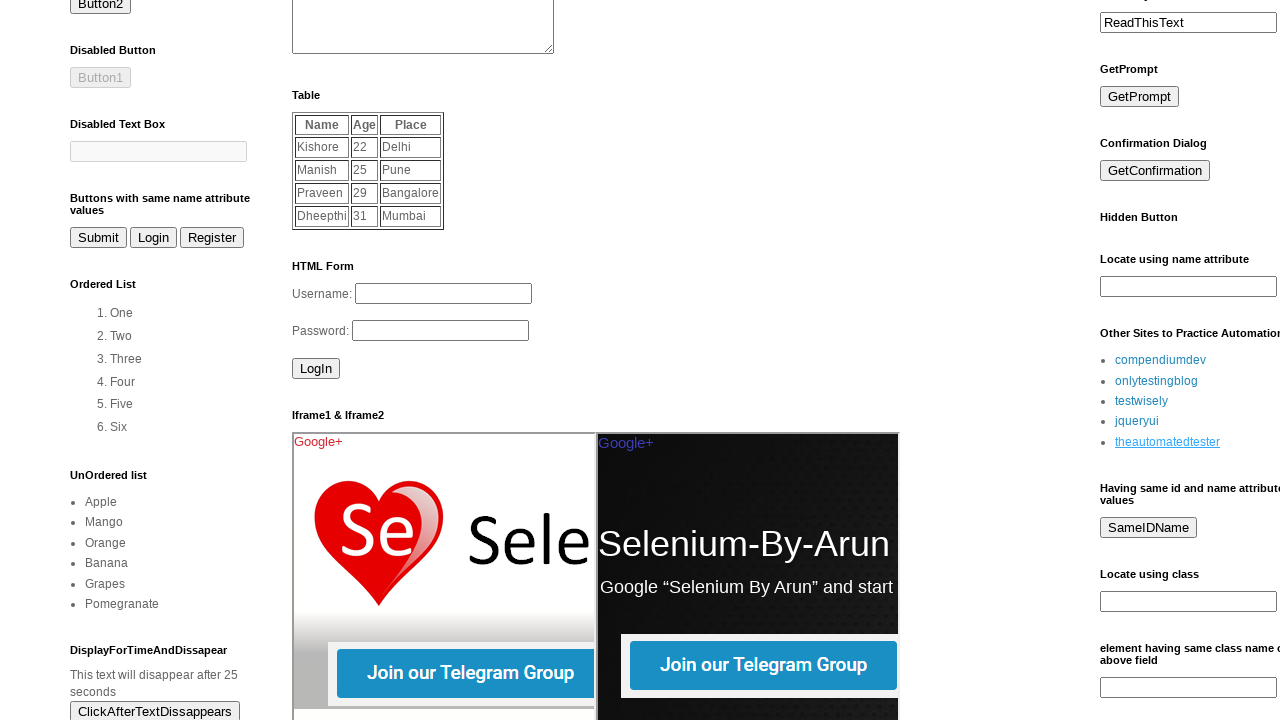

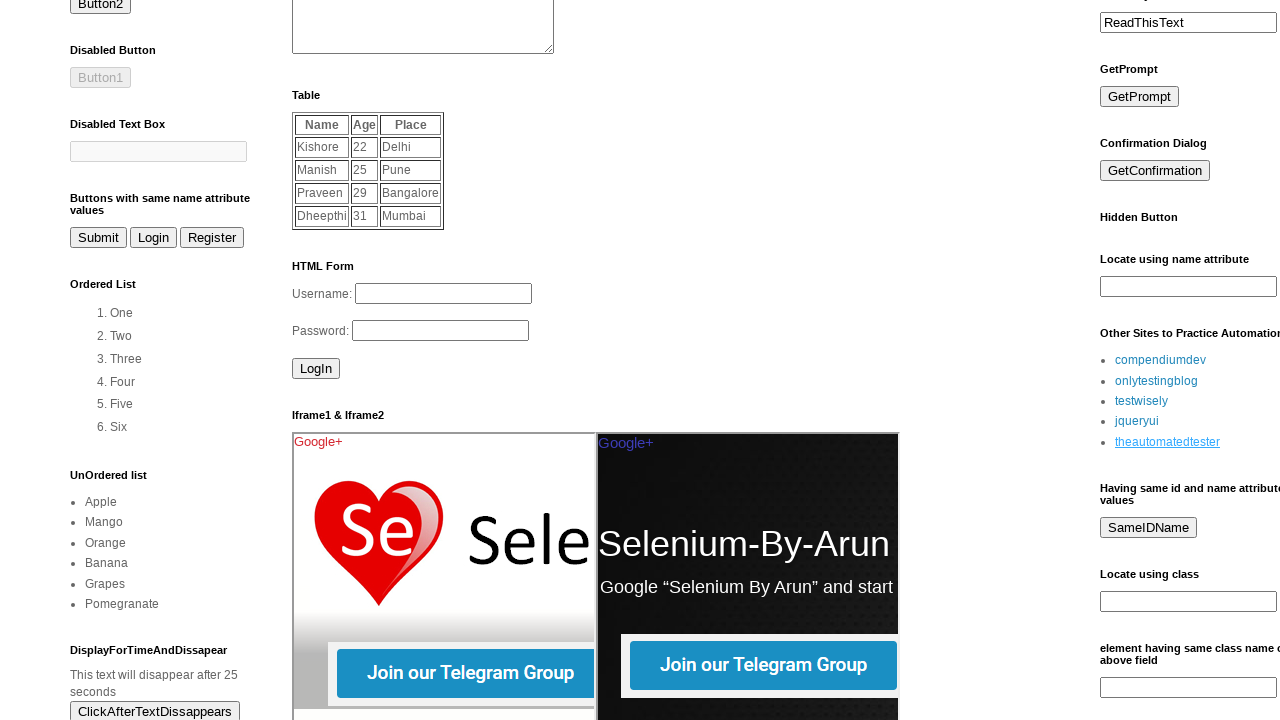